Tests alert popup handling by clicking a button that triggers an alert and then dismissing the alert using the Cancel button.

Starting URL: https://testautomationpractice.blogspot.com/

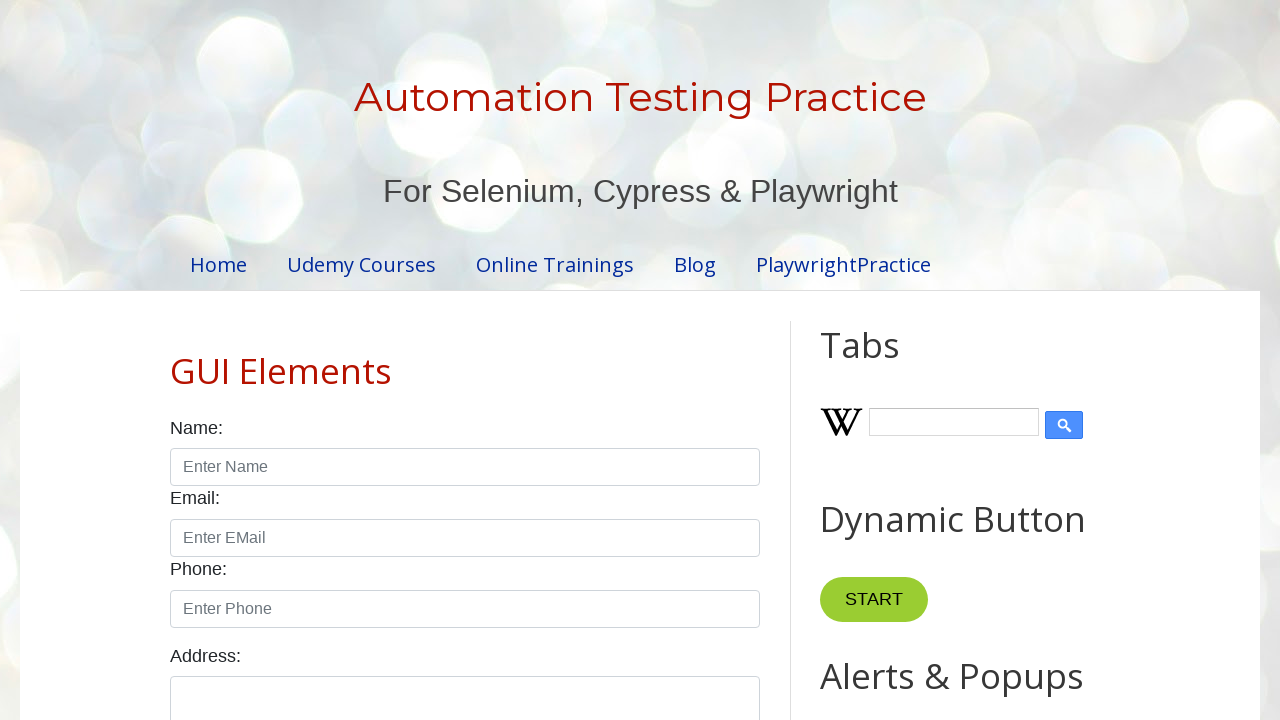

Clicked the 'Click Me' button to trigger alert at (888, 361) on xpath=//*[@id='HTML9']/div[1]/button
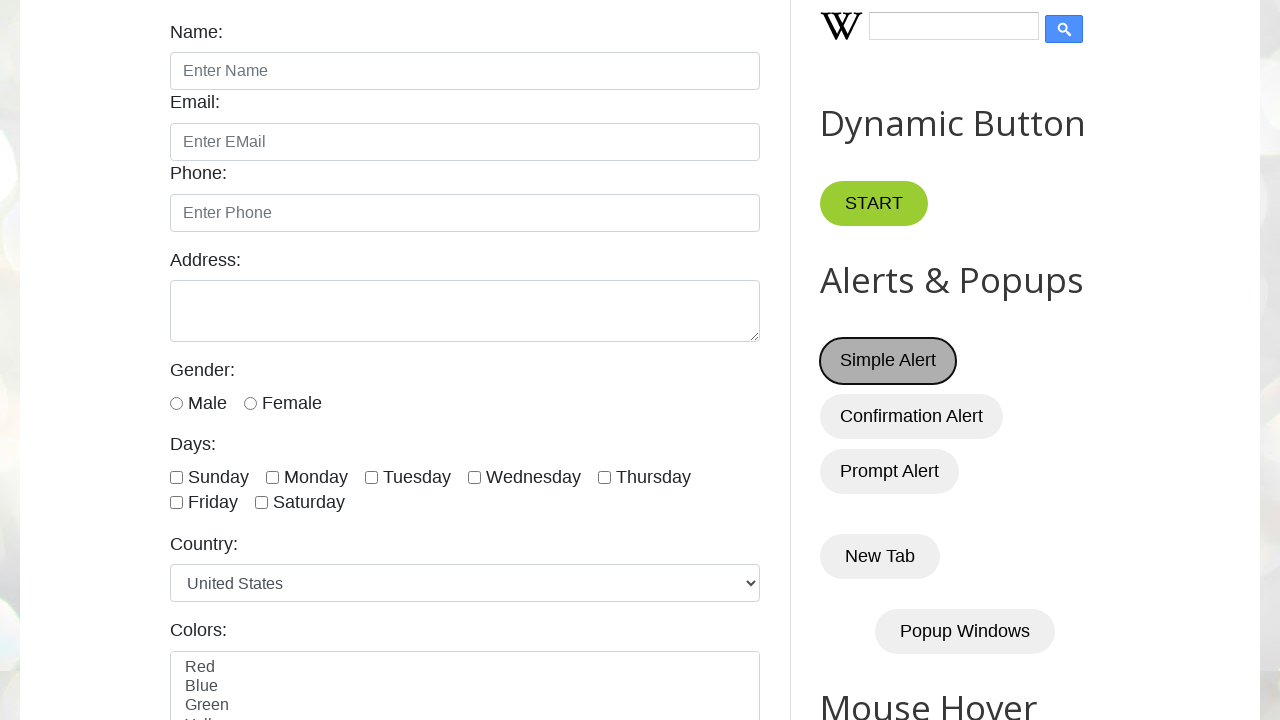

Set up dialog handler to dismiss alert with Cancel button
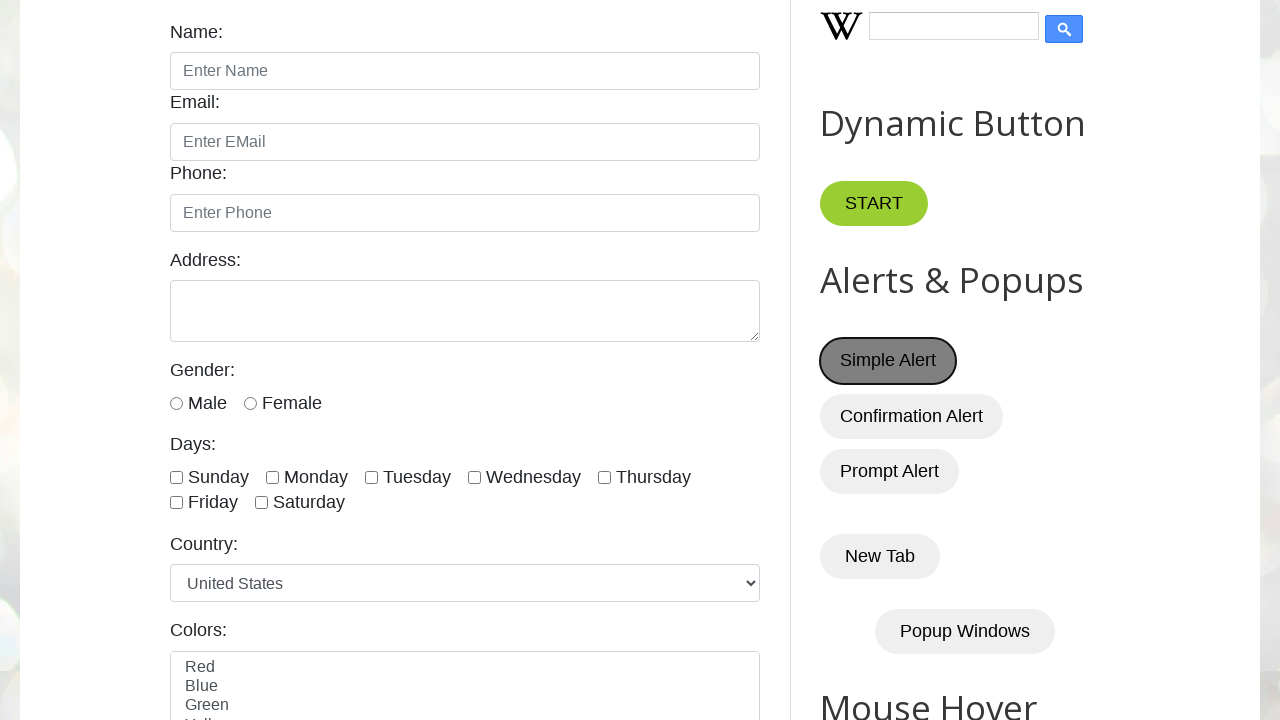

Waited for alert to appear and be handled
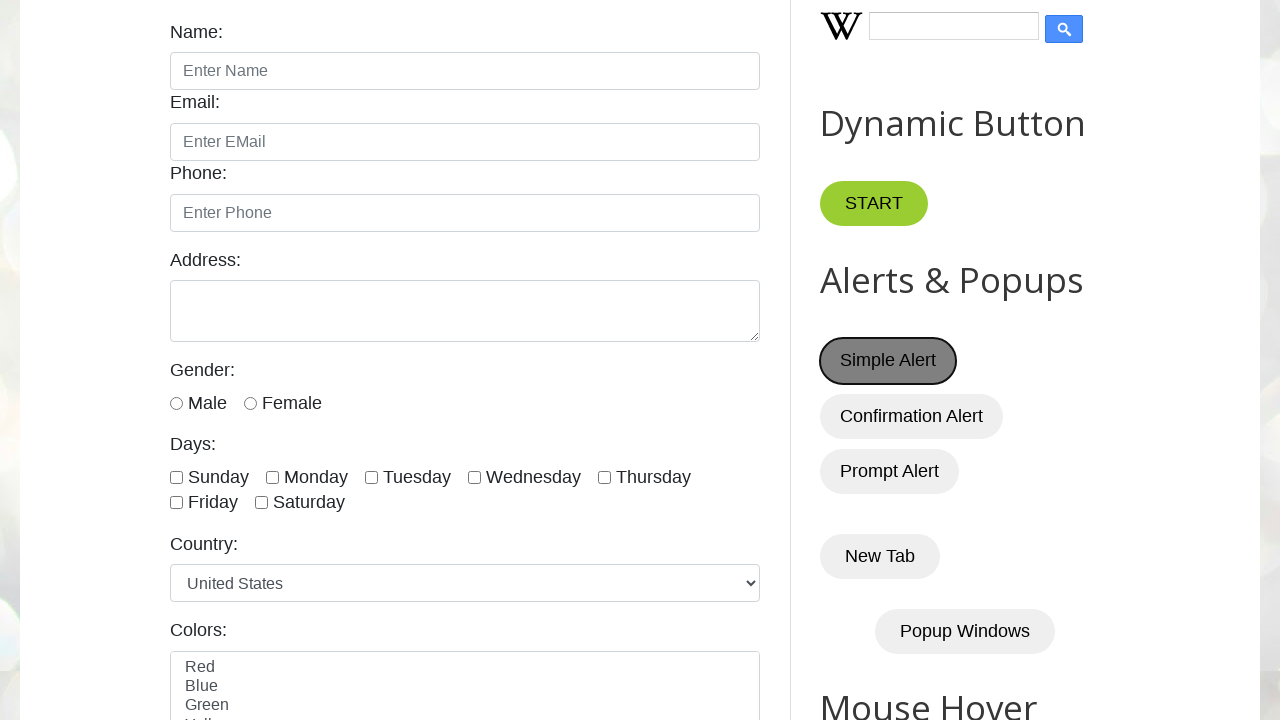

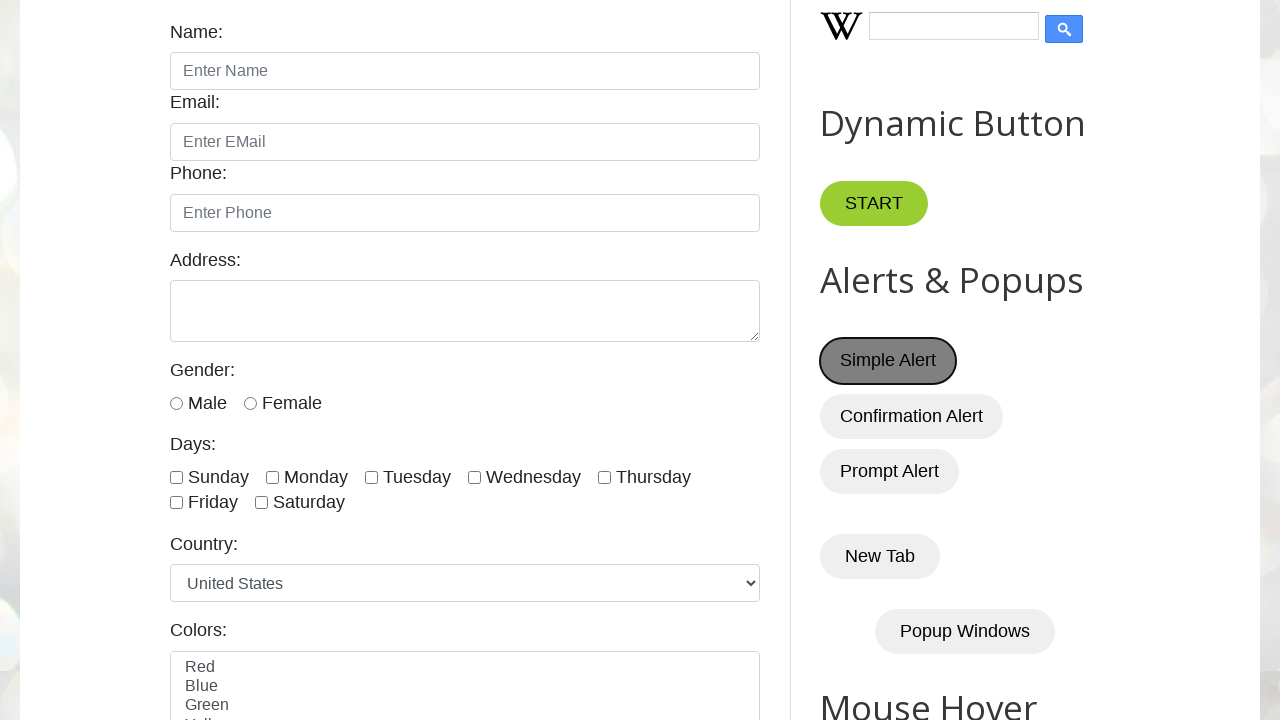